Checks if the YouTube logo image is displayed on the page

Starting URL: https://youtube.com/

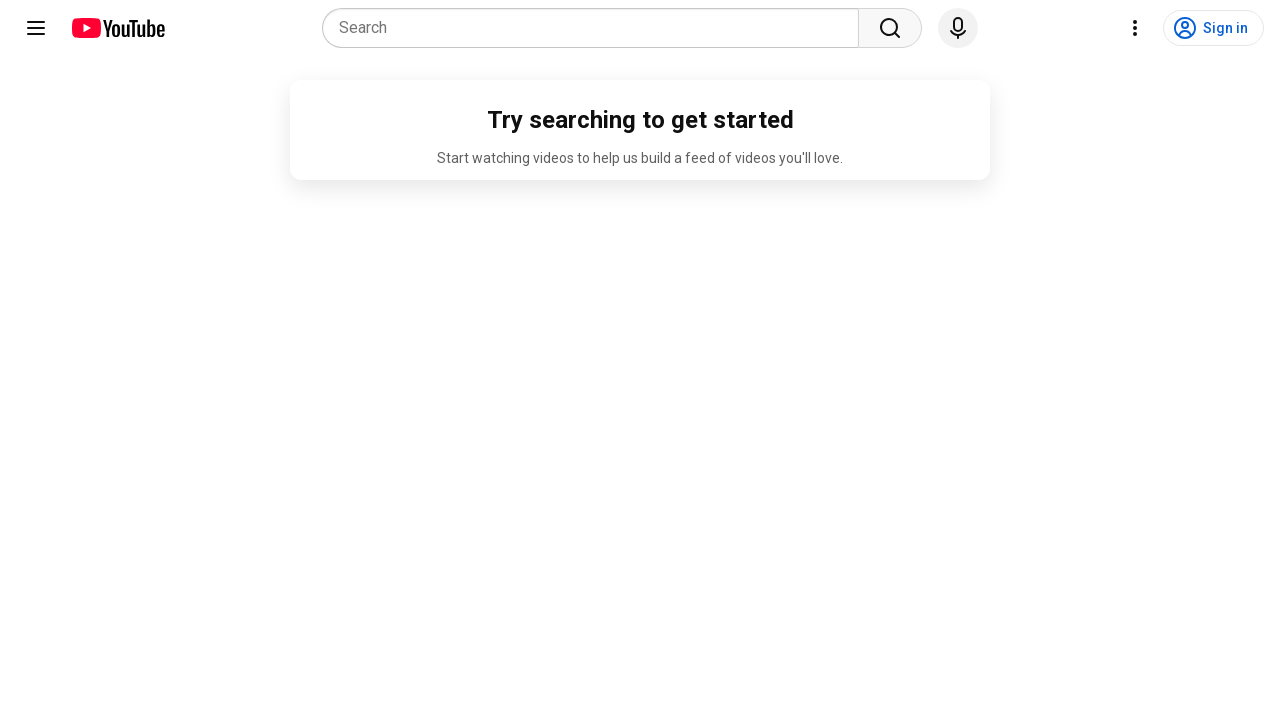

Navigated to https://youtube.com/
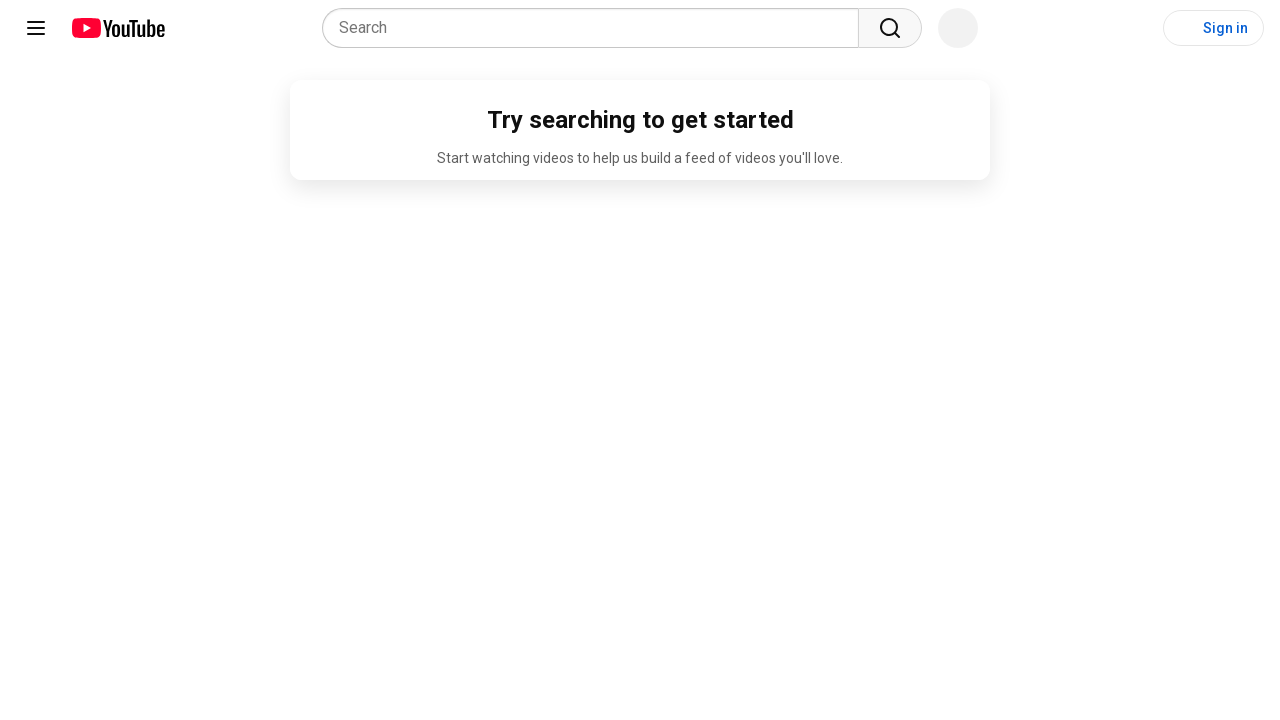

Located YouTube logo element
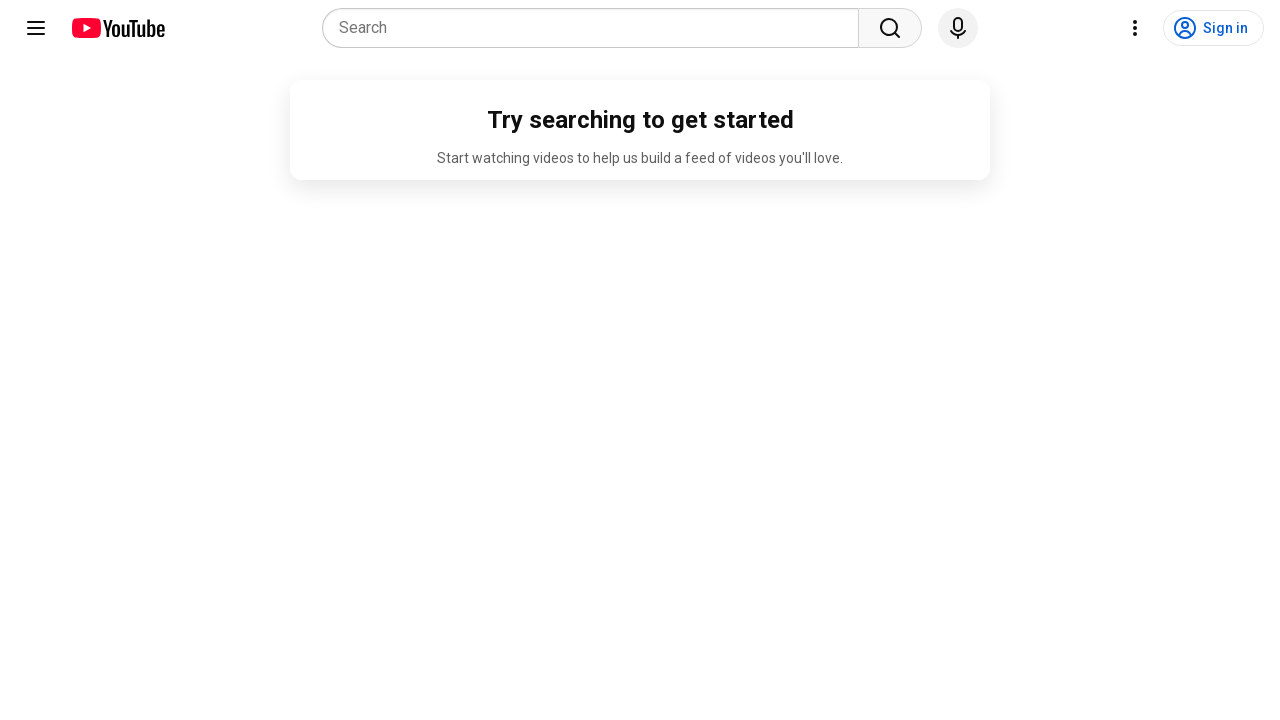

Verified YouTube logo is displayed on the page
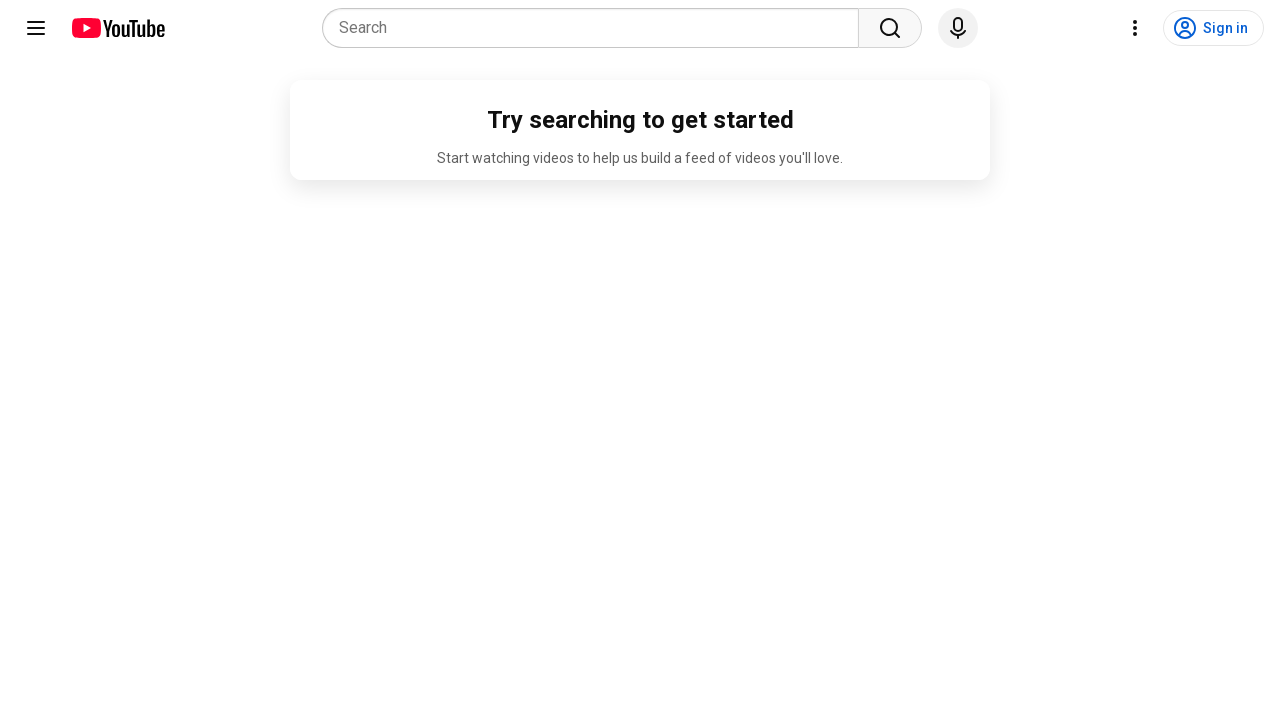

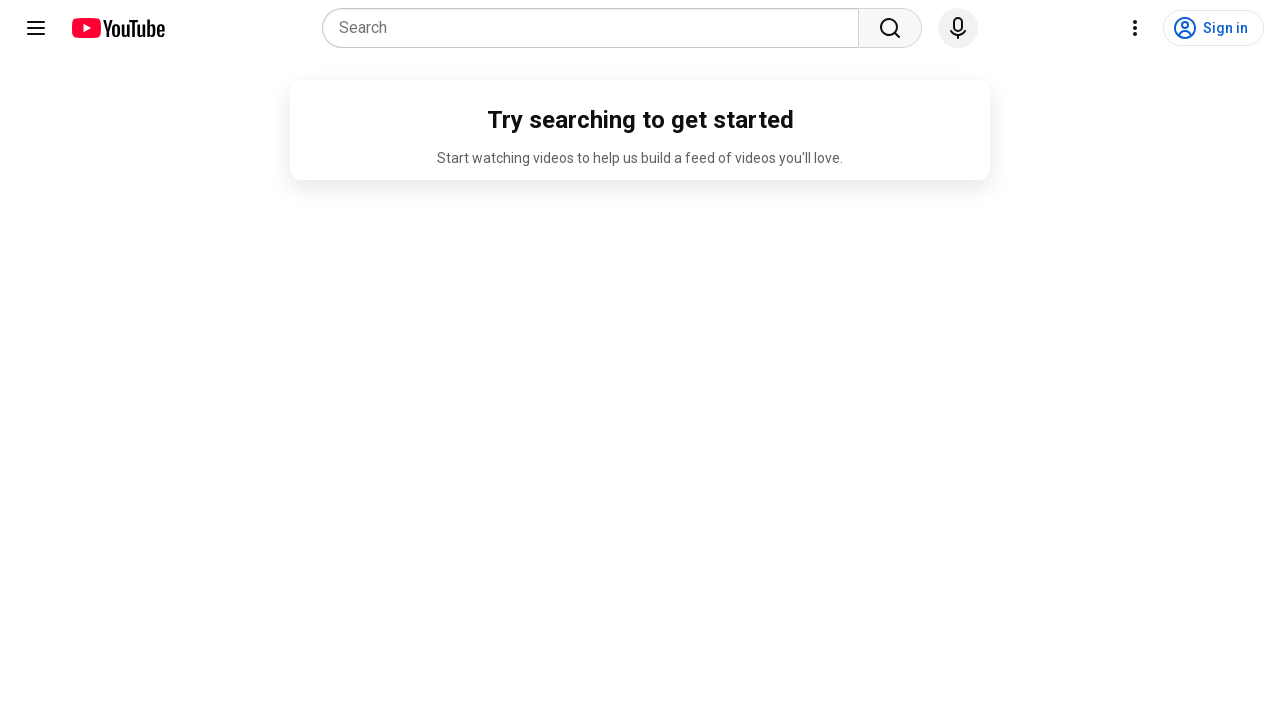